Tests a form submission by filling in full name, email, current address and permanent address fields, then clicking submit

Starting URL: https://demoqa.com/text-box

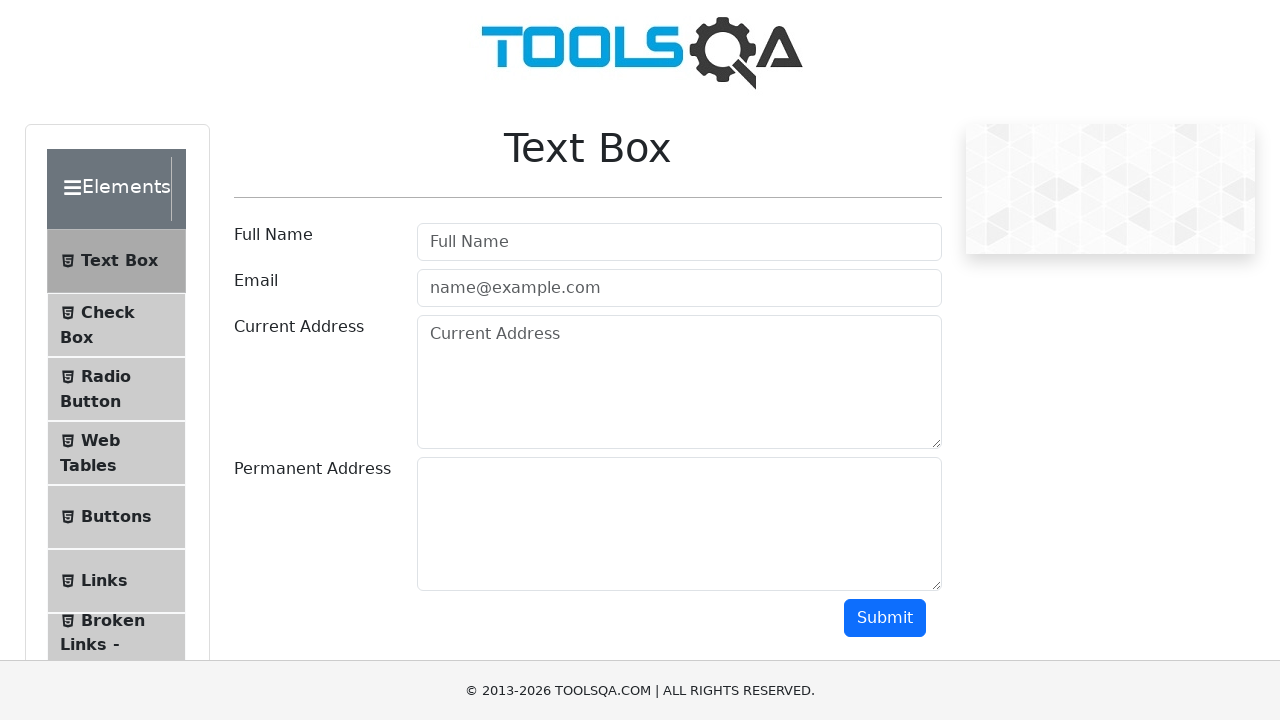

Filled full name field with 'Baha' on #userName
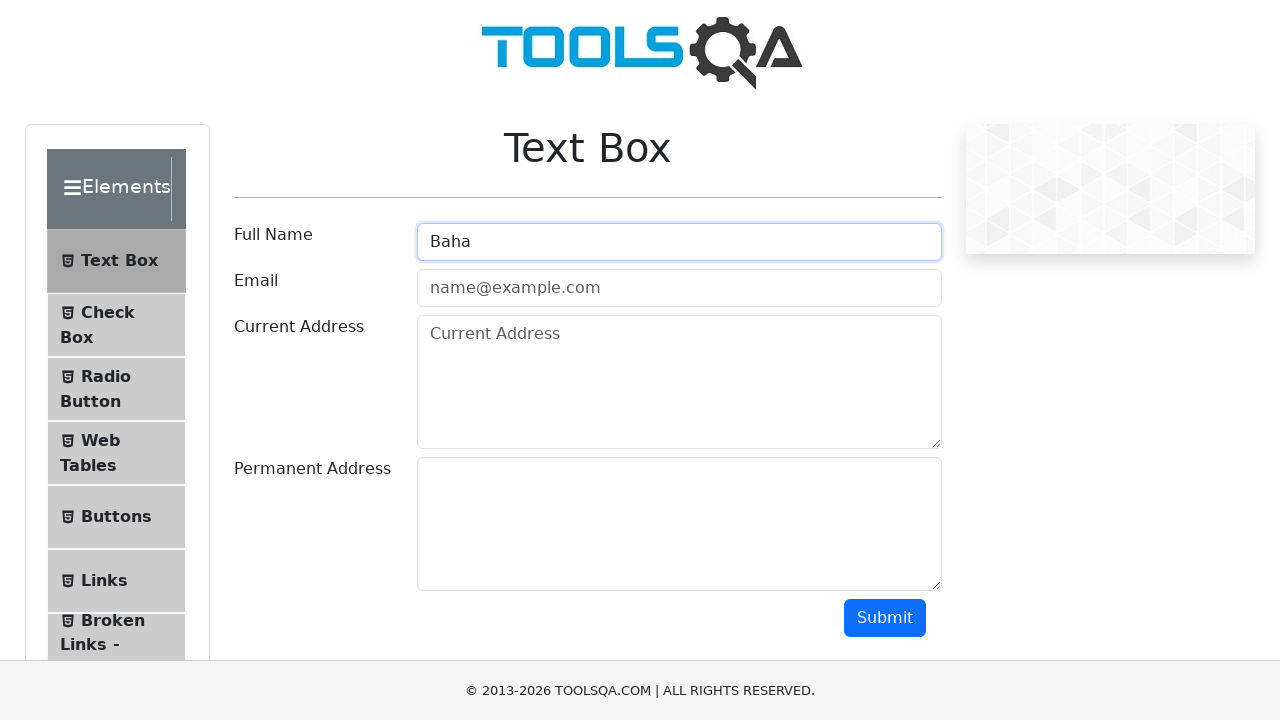

Filled email field with 'baha@mail.ru' on #userEmail
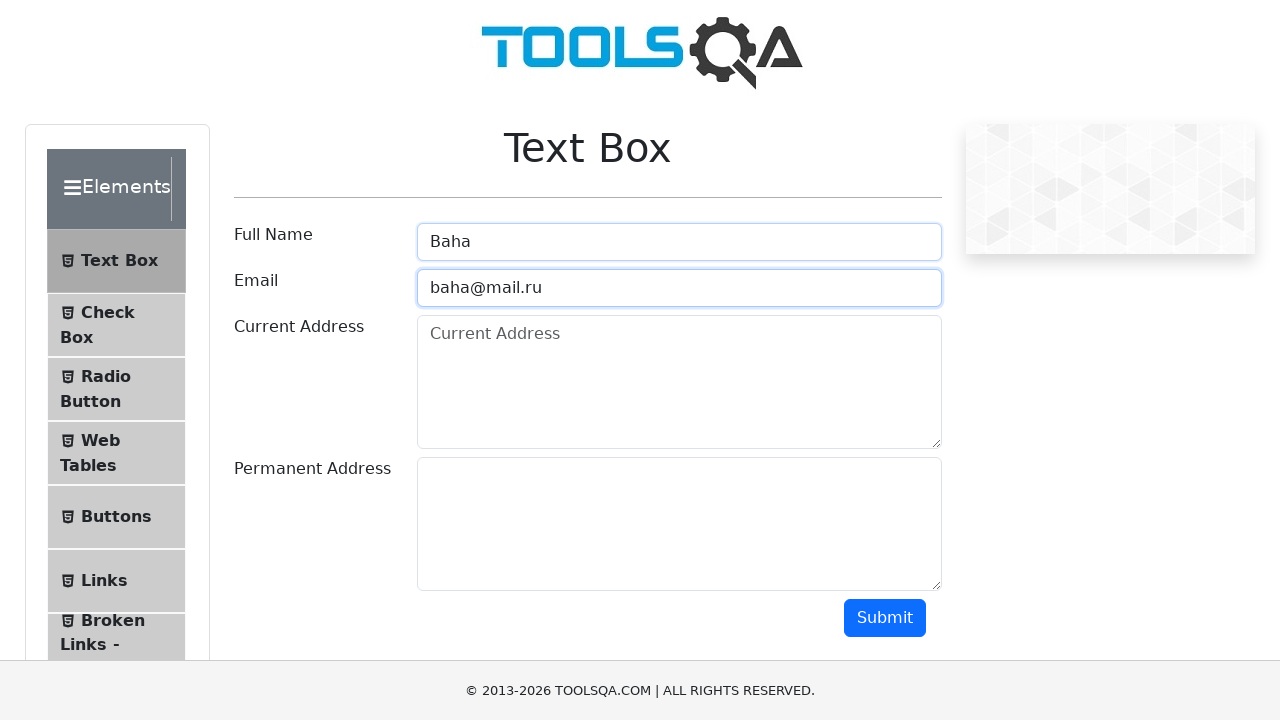

Filled current address field with 'bishkek312' on #currentAddress
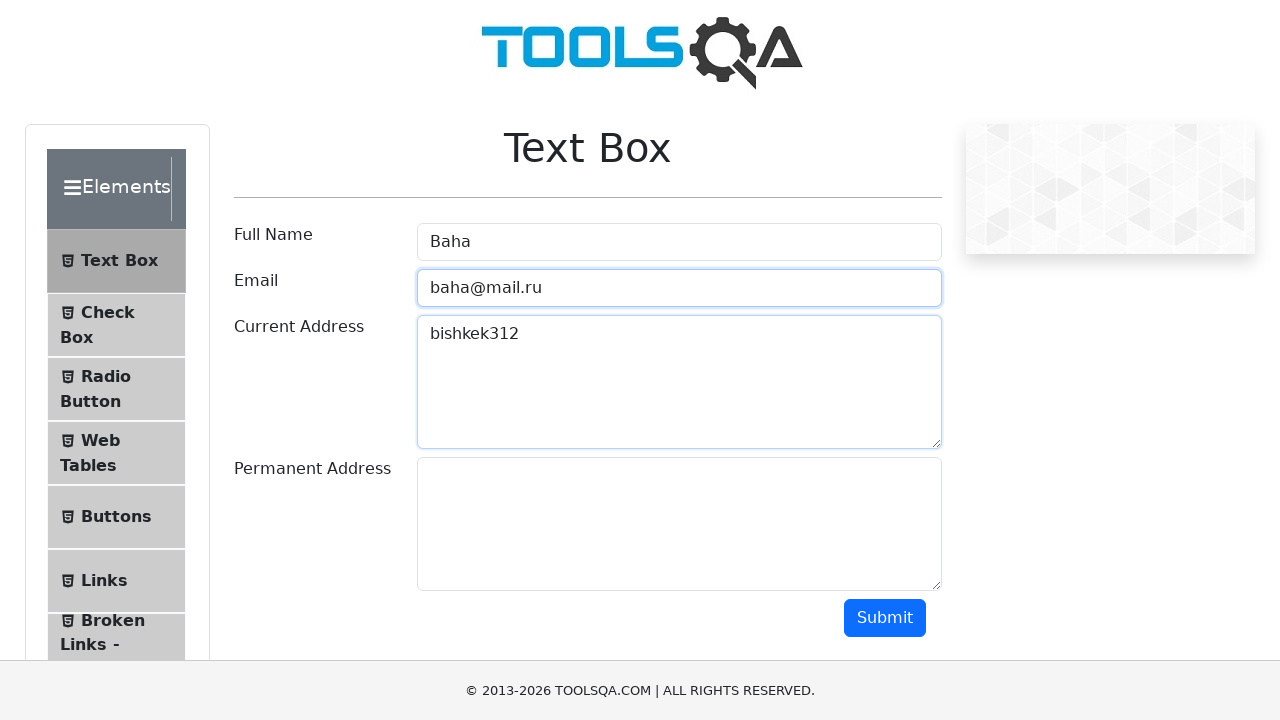

Filled permanent address field with 'karakol' on #permanentAddress
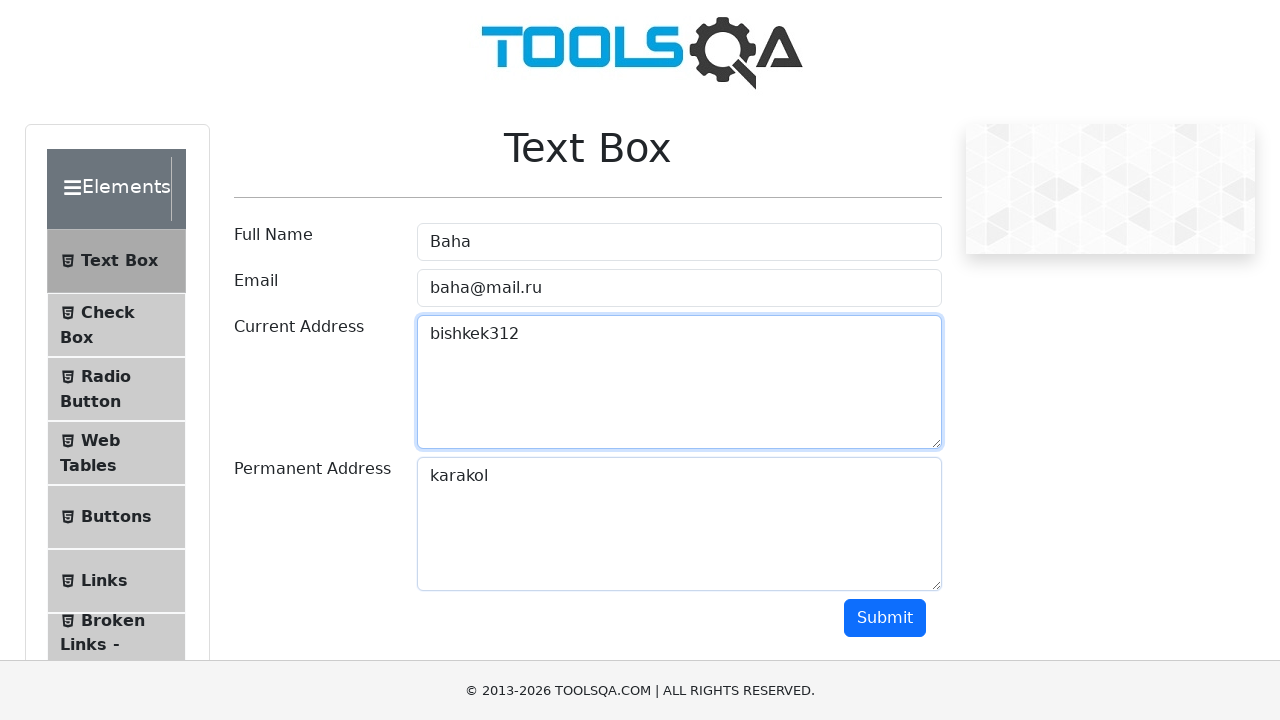

Clicked submit button to submit form at (885, 618) on #submit
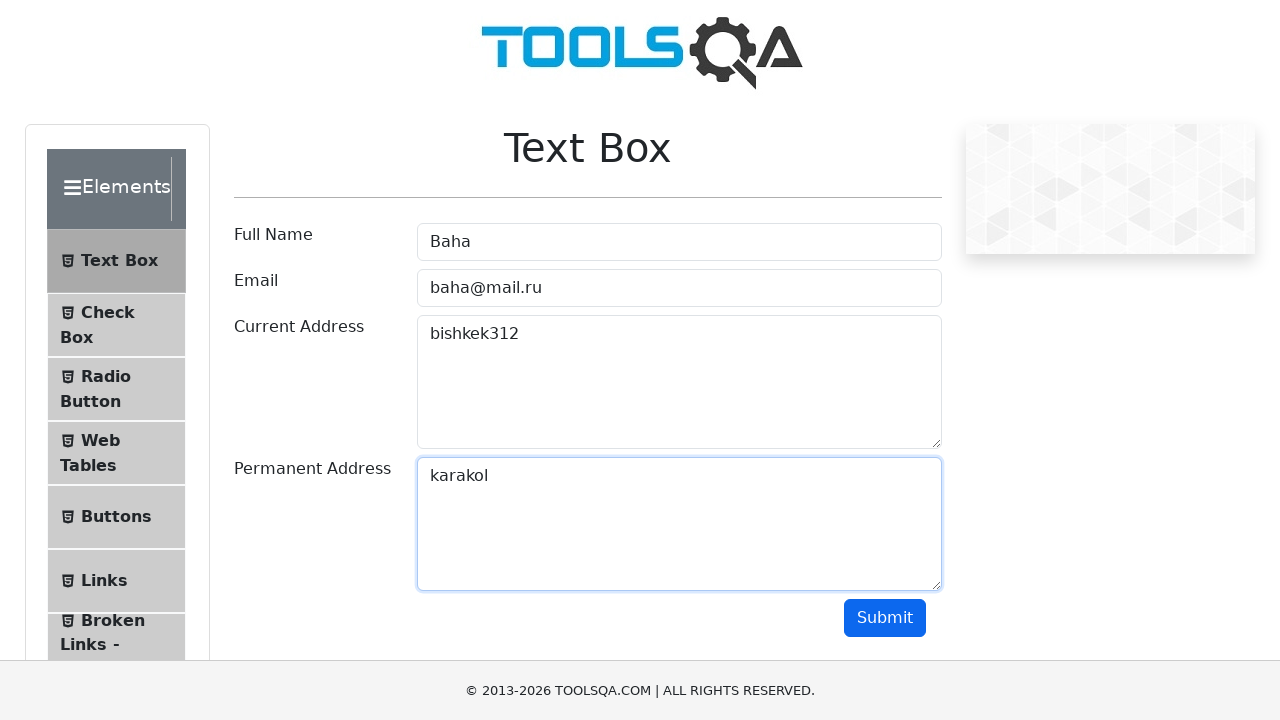

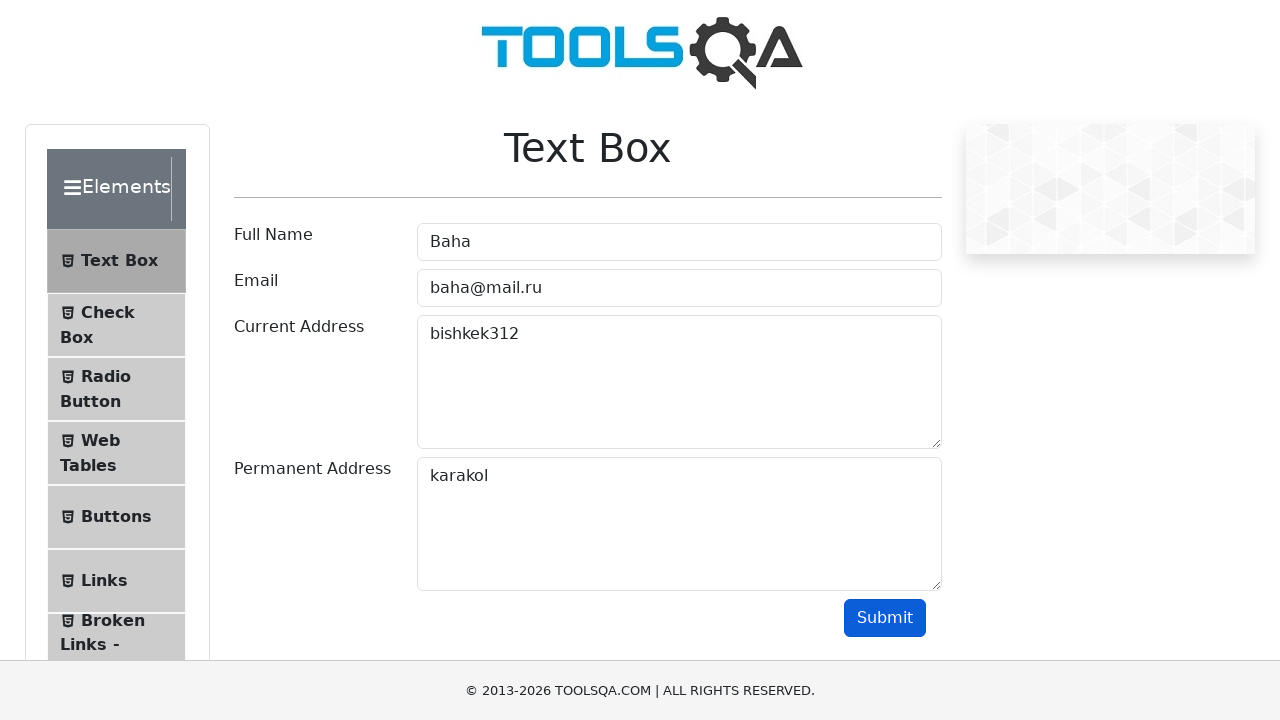